Tests checkbox functionality by verifying initial states and toggling checkboxes to verify state changes

Starting URL: https://practice.cydeo.com/checkboxes

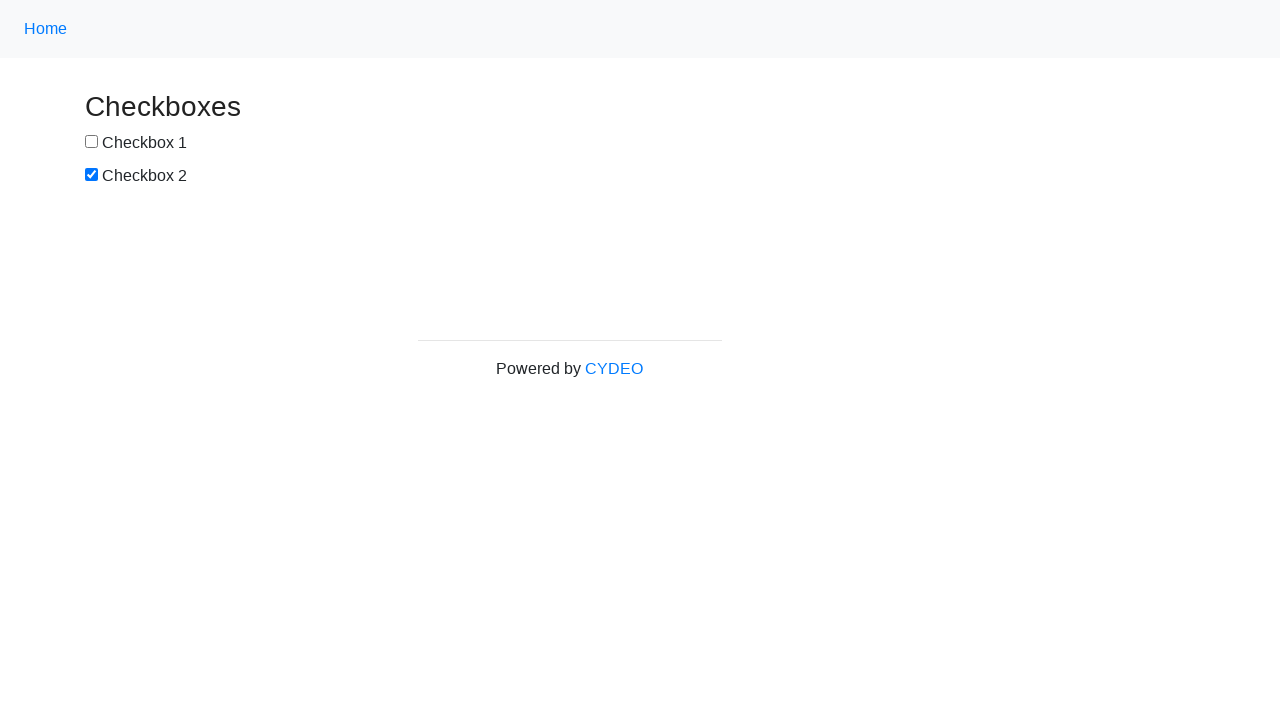

Located first checkbox with id 'box1'
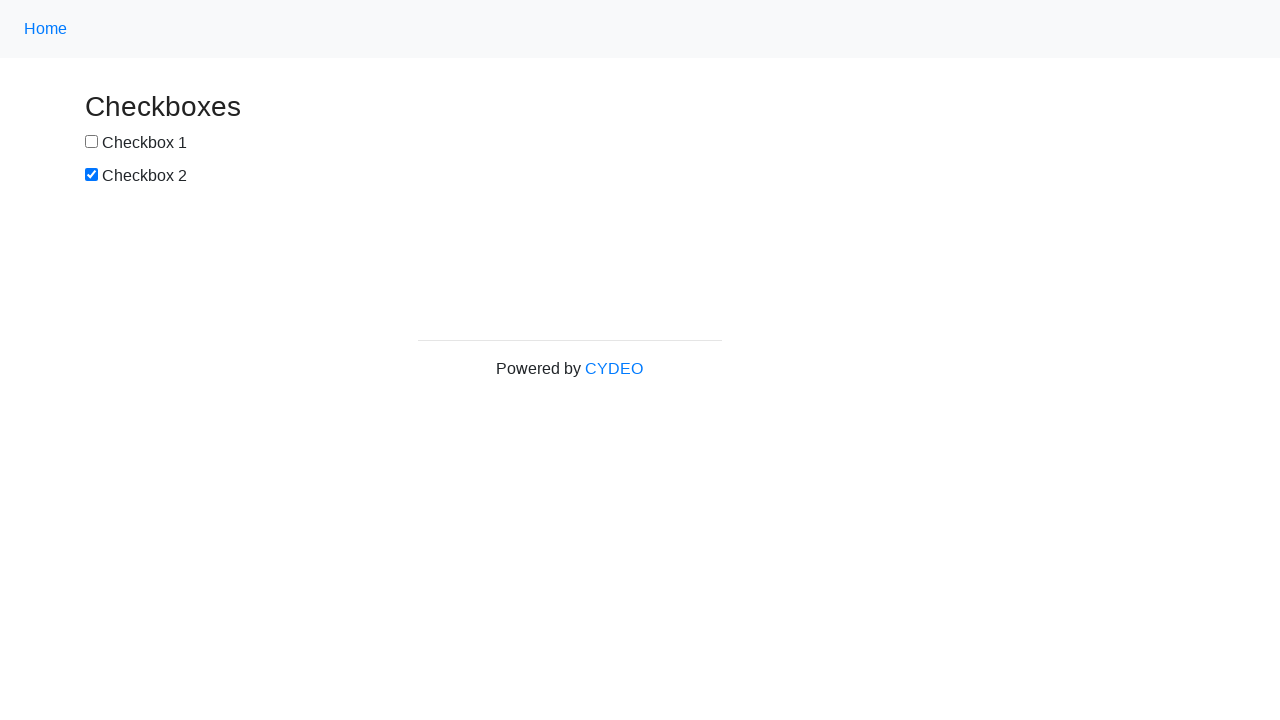

Located second checkbox with name 'checkbox2'
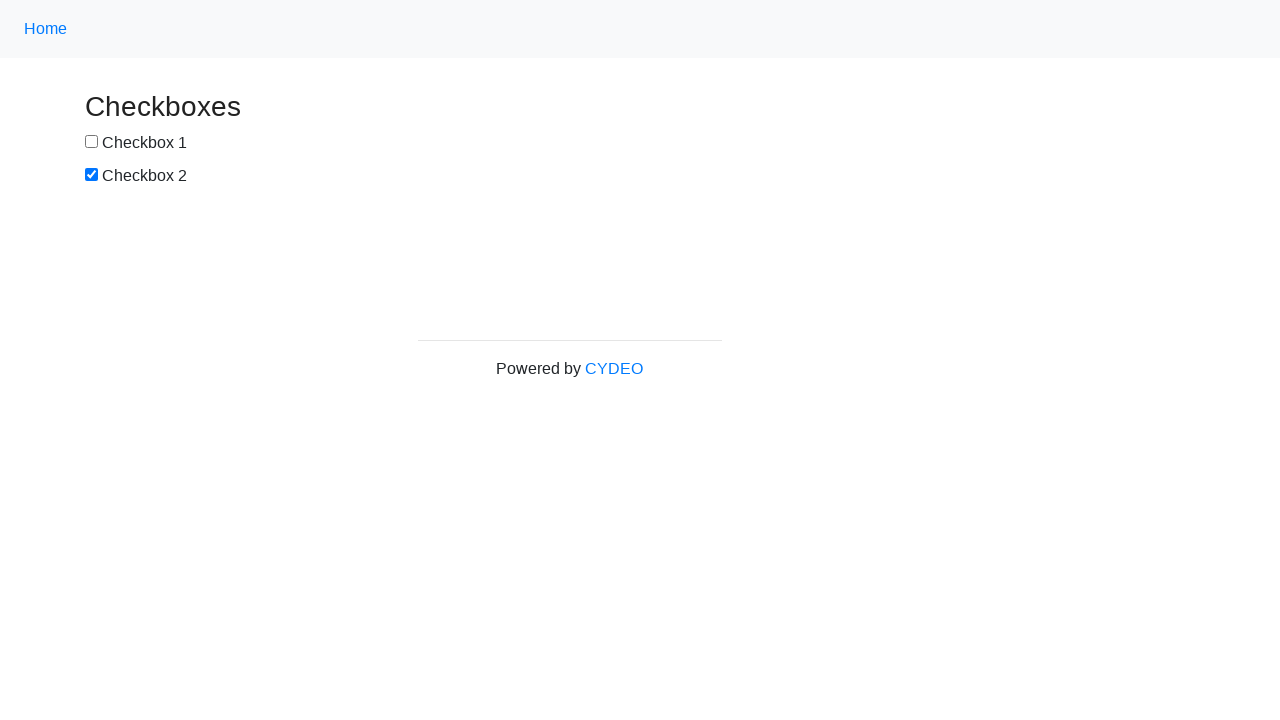

Clicked first checkbox to toggle its state at (92, 142) on #box1
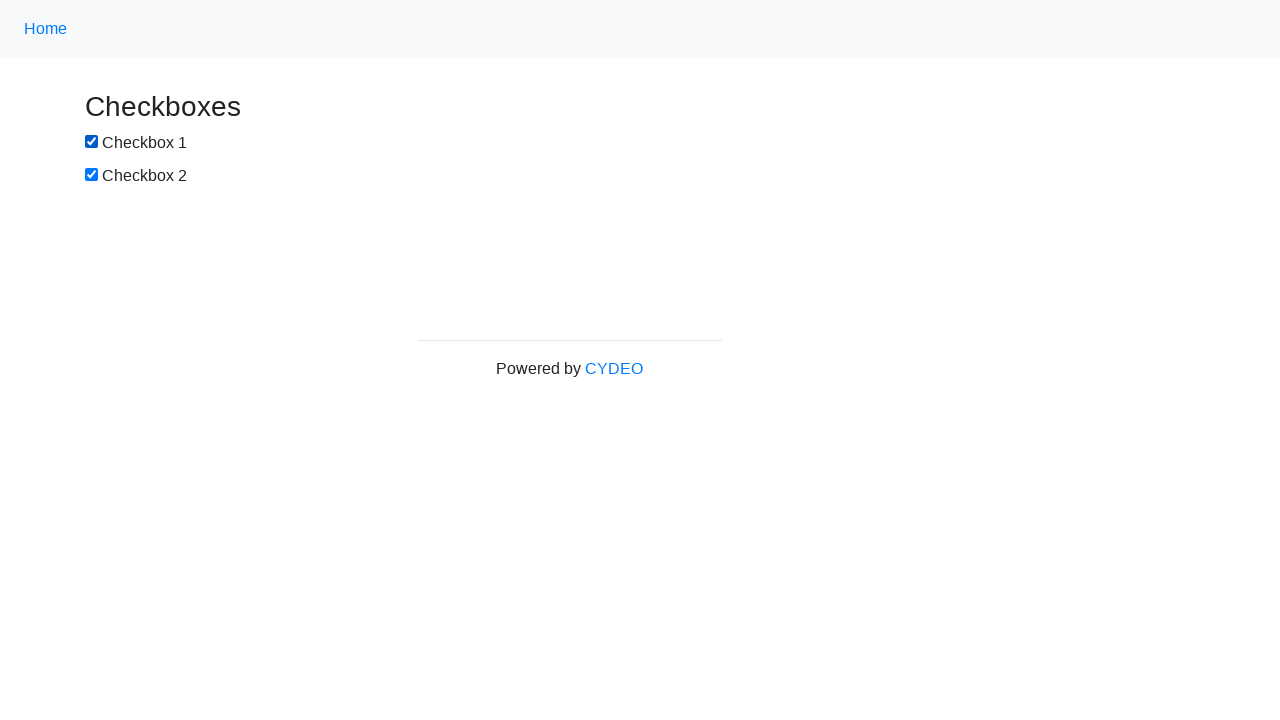

Clicked second checkbox to toggle its state at (92, 175) on input[name='checkbox2']
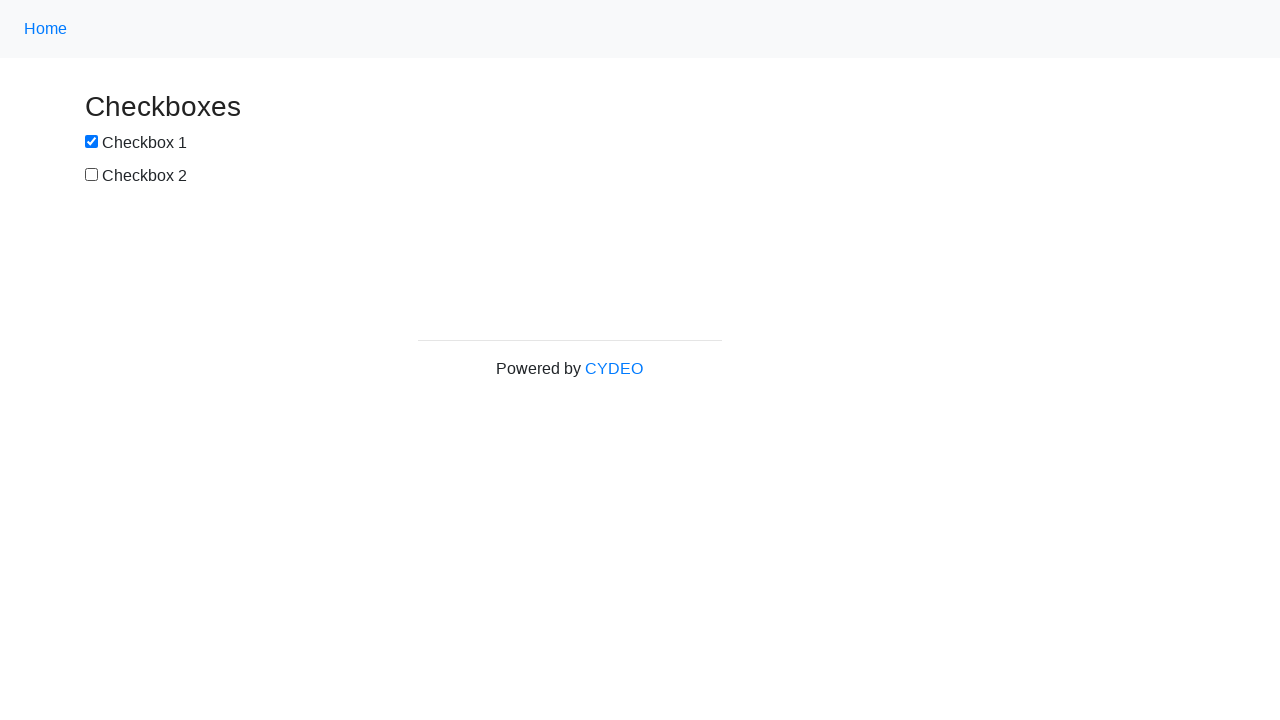

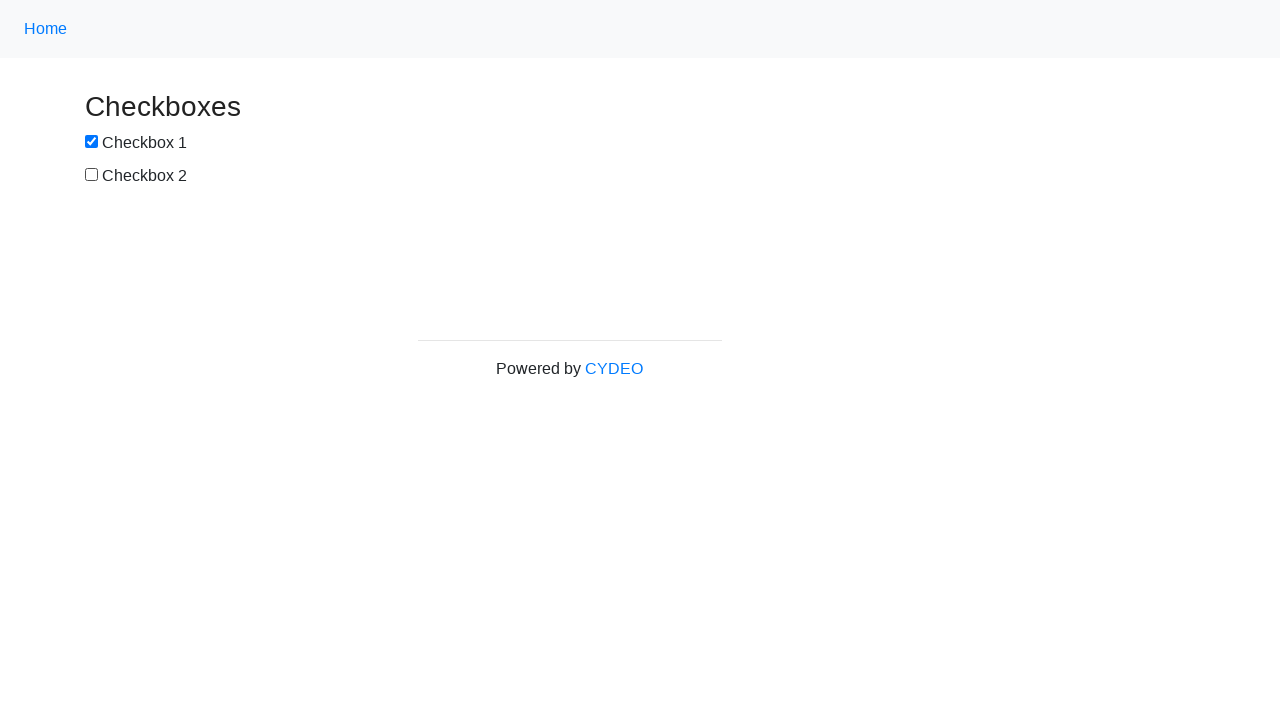